Tests the text box form validation by filling all fields with the same text value (including an invalid email format), submitting the form, and verifying that the output box does not display due to validation failure.

Starting URL: https://demoqa.com/elements

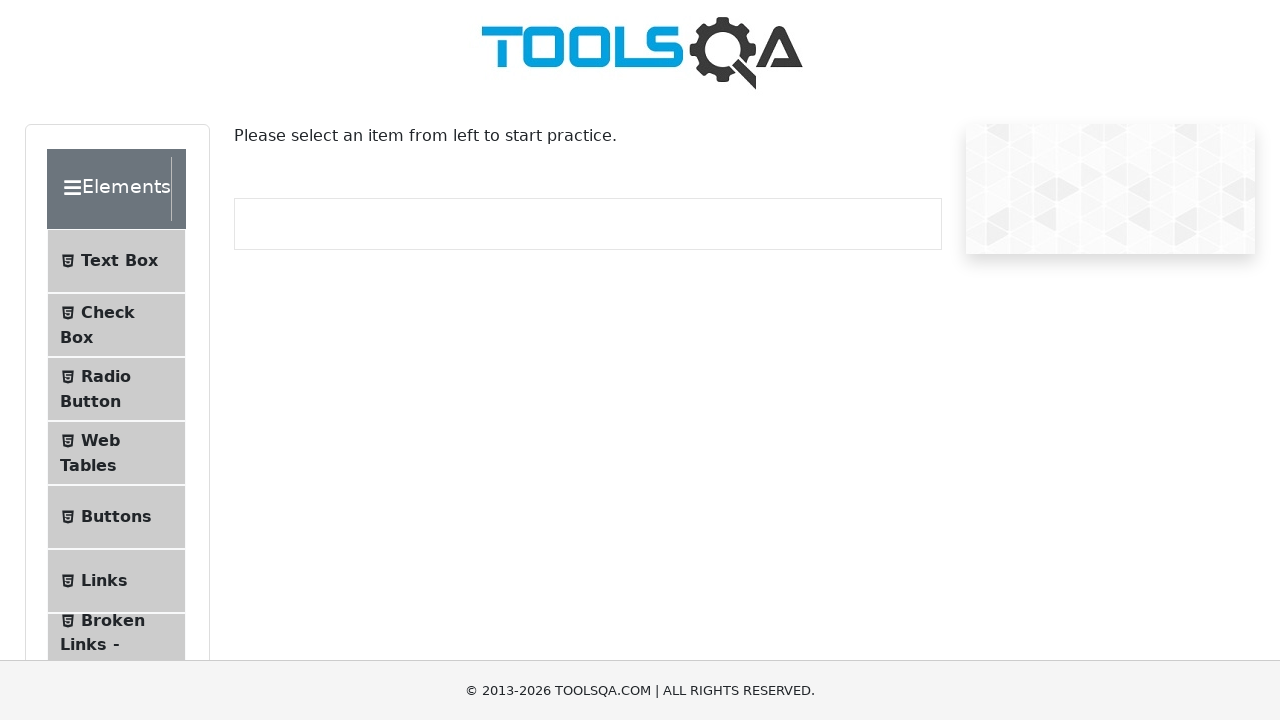

Clicked on Text Box menu item at (116, 261) on #item-0
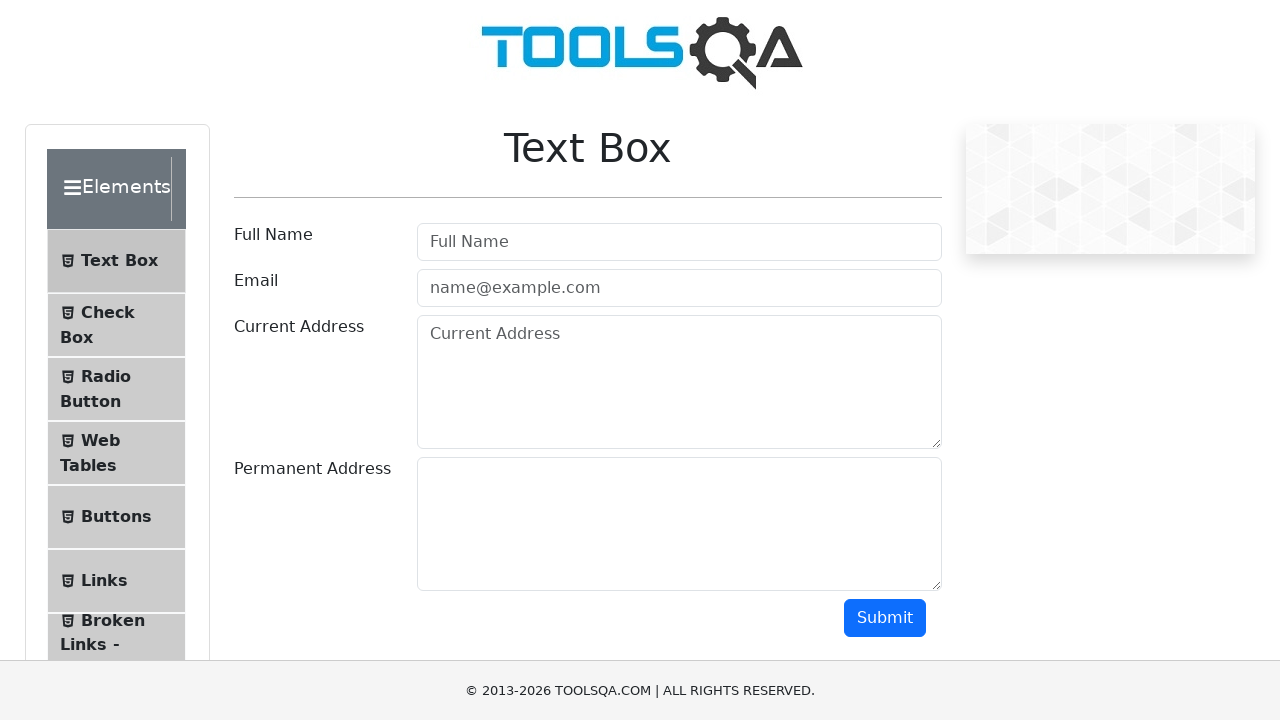

Generated invalid text value 'jN4pR9sQ' for form fields
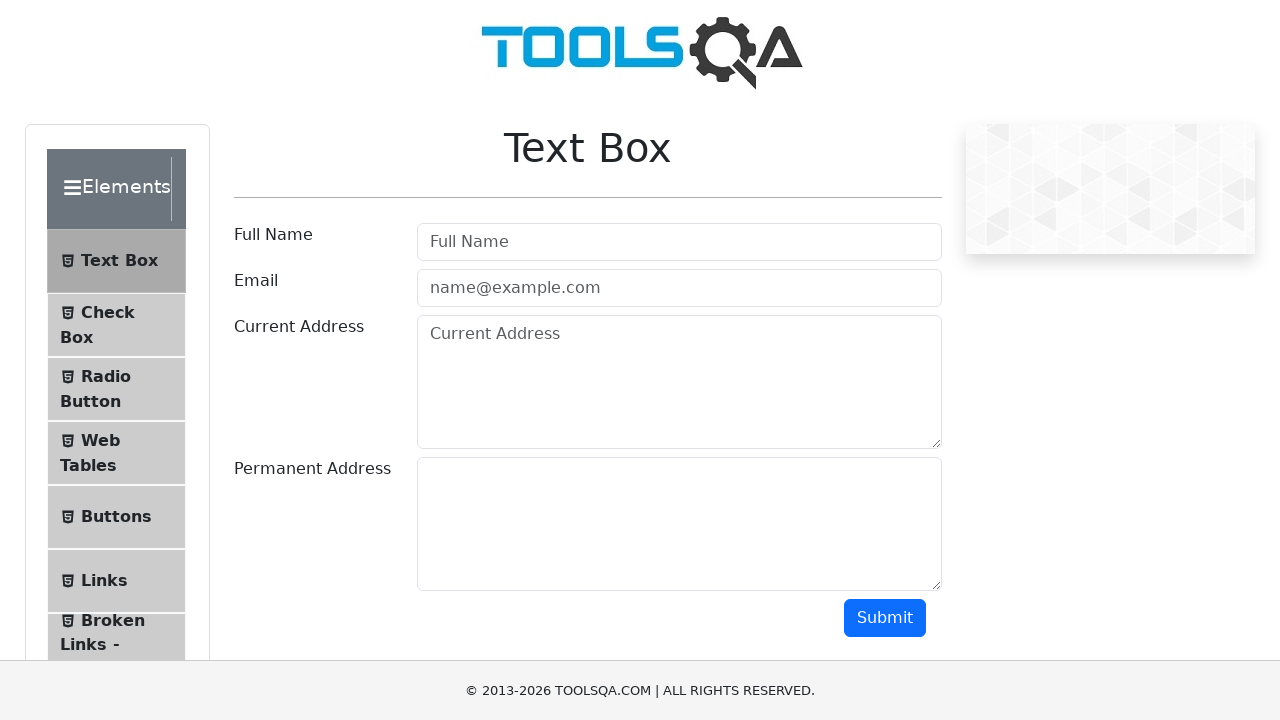

Located 4 form input fields with class 'form-control'
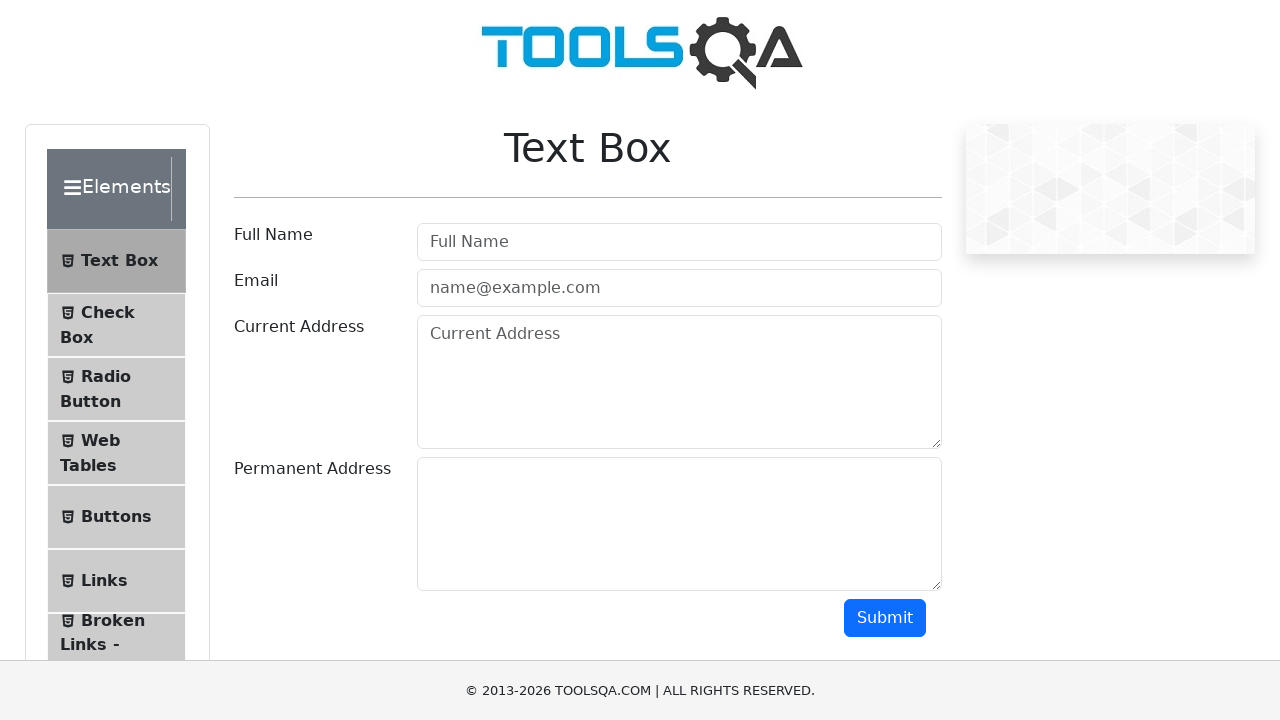

Filled form input 1/4 with invalid text 'jN4pR9sQ' on xpath=//*[contains(@class, 'form-control')] >> nth=0
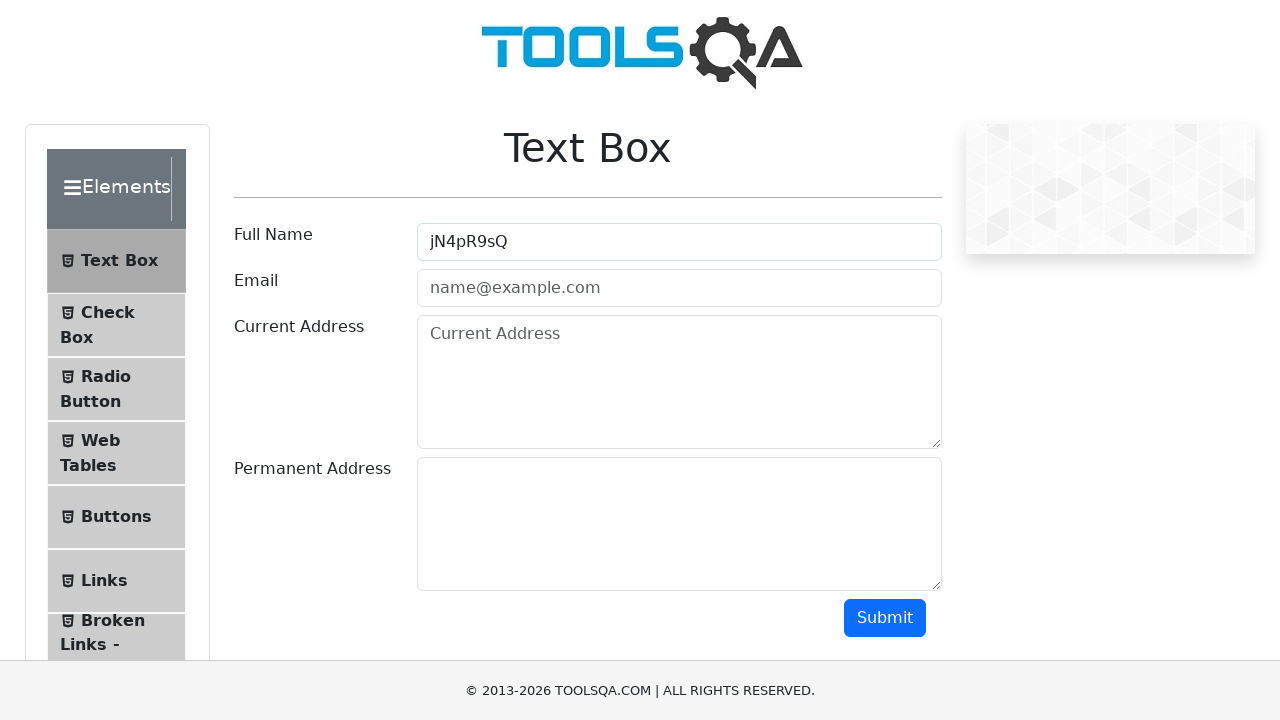

Filled form input 2/4 with invalid text 'jN4pR9sQ' on xpath=//*[contains(@class, 'form-control')] >> nth=1
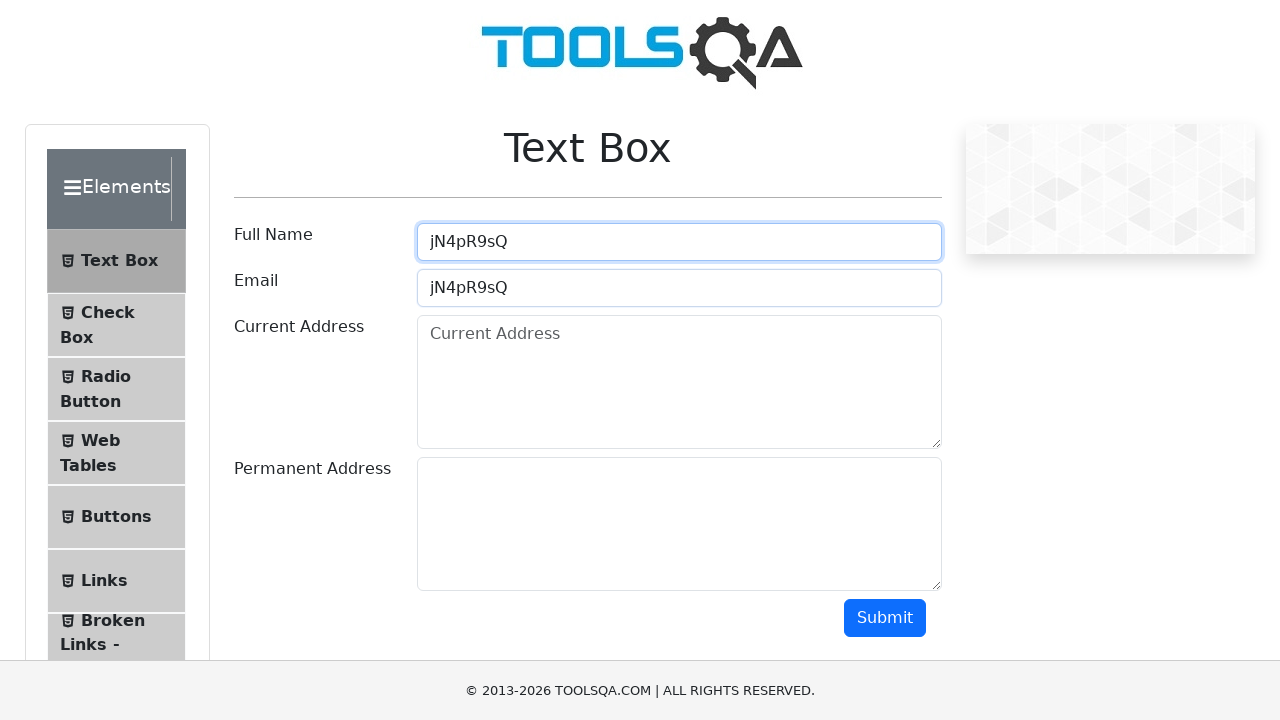

Filled form input 3/4 with invalid text 'jN4pR9sQ' on xpath=//*[contains(@class, 'form-control')] >> nth=2
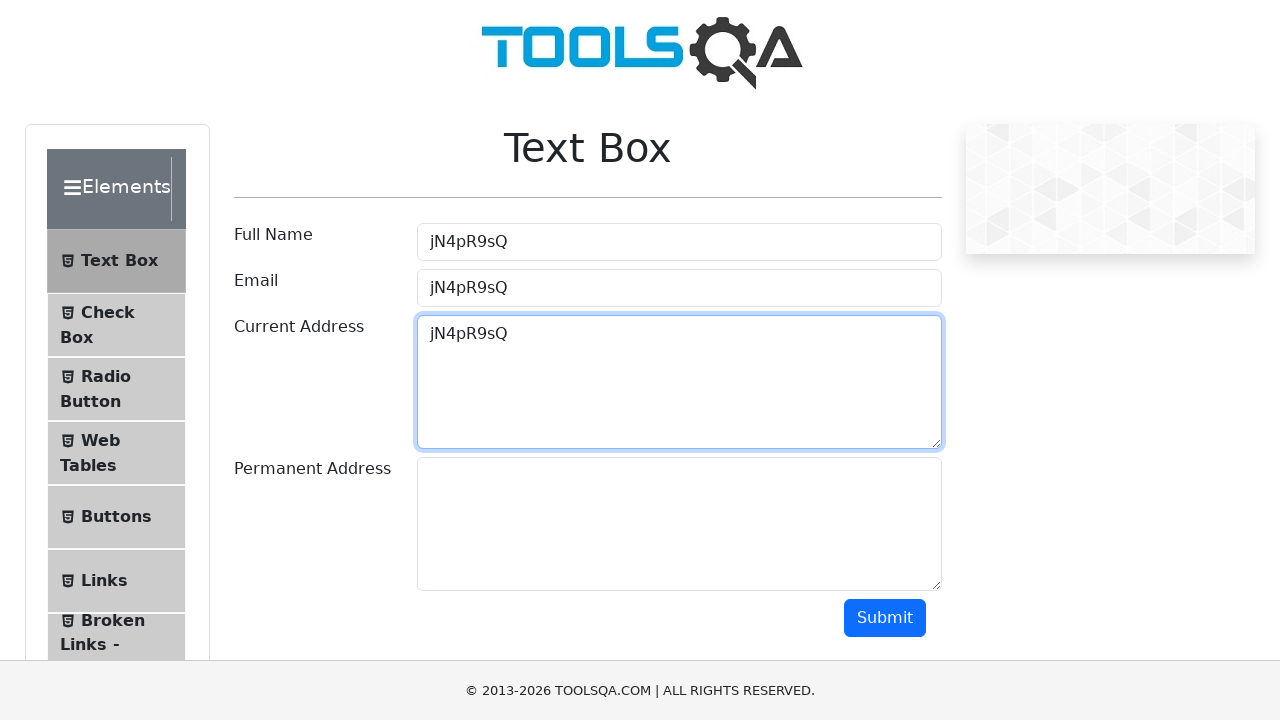

Filled form input 4/4 with invalid text 'jN4pR9sQ' on xpath=//*[contains(@class, 'form-control')] >> nth=3
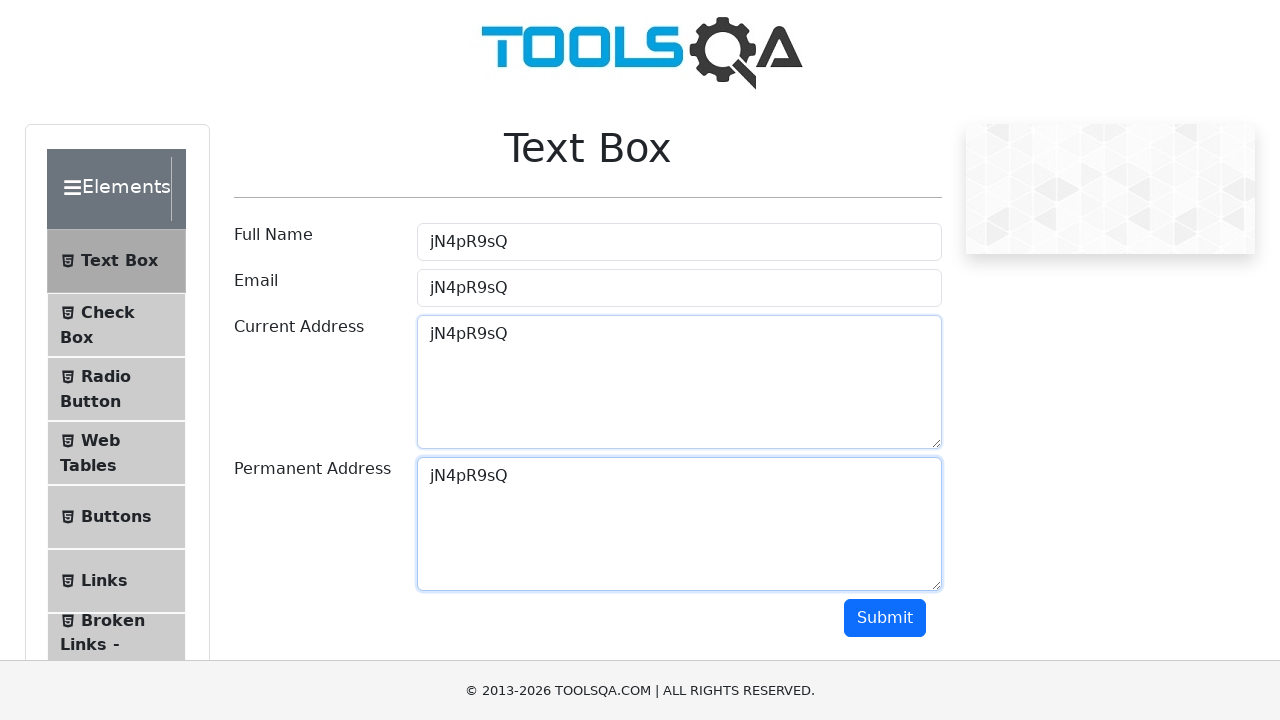

Scrolled Submit button into view
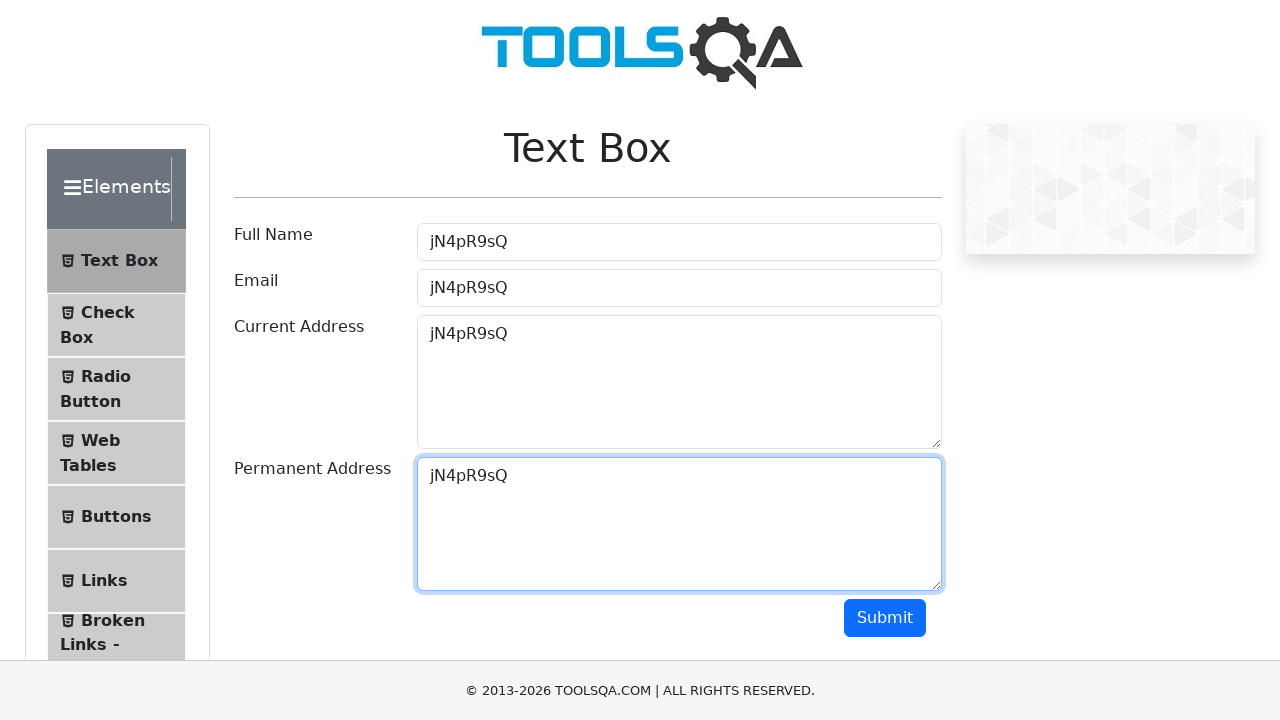

Clicked Submit button to attempt form submission with invalid email at (885, 618) on #submit
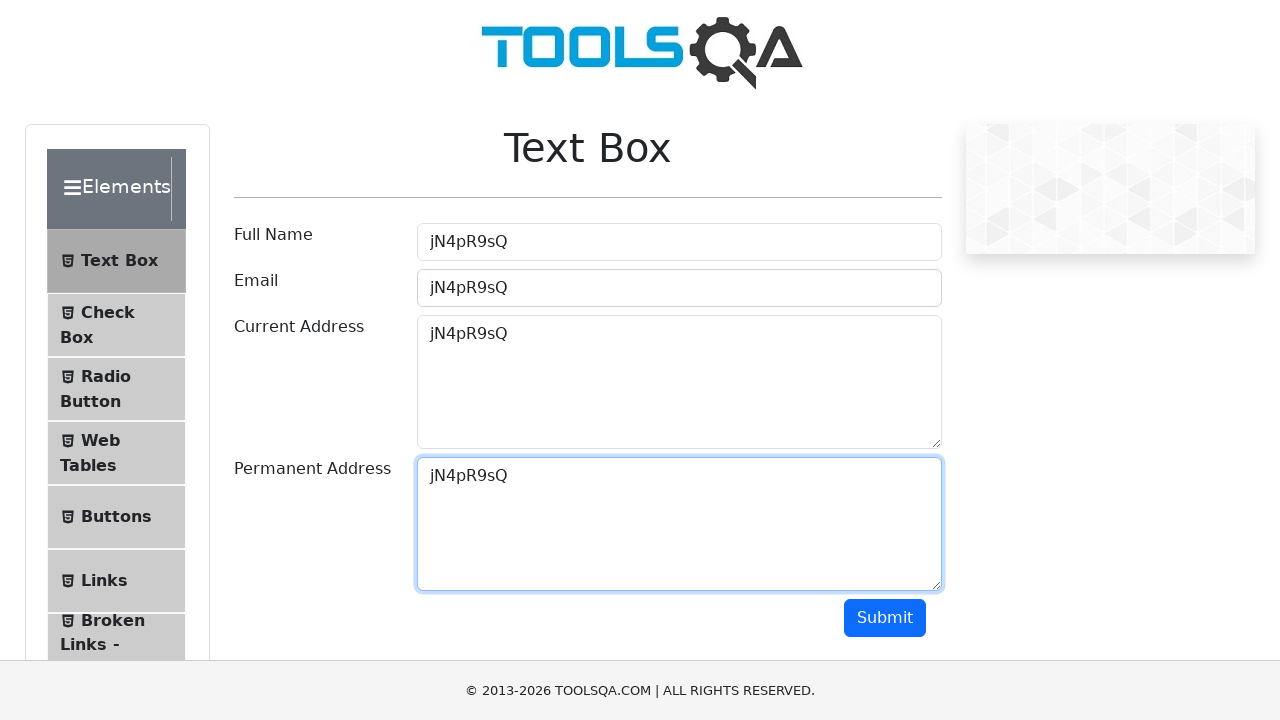

Verified email field displays error styling due to invalid email format
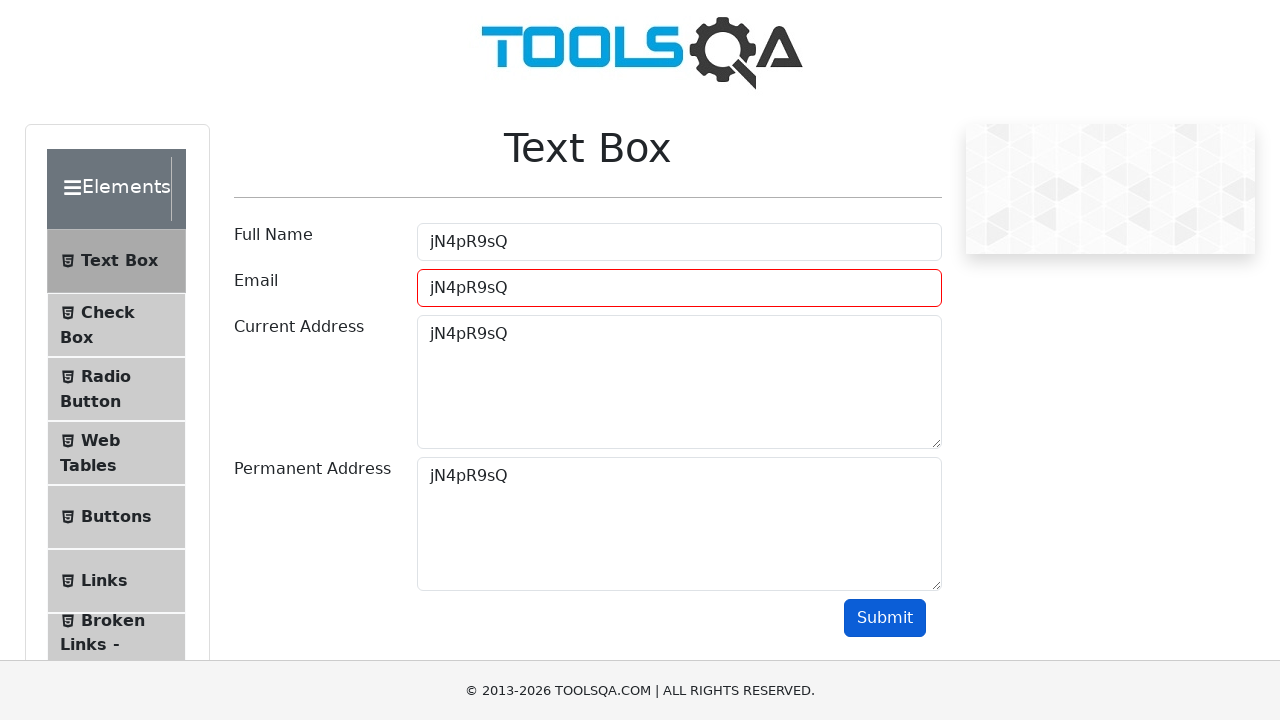

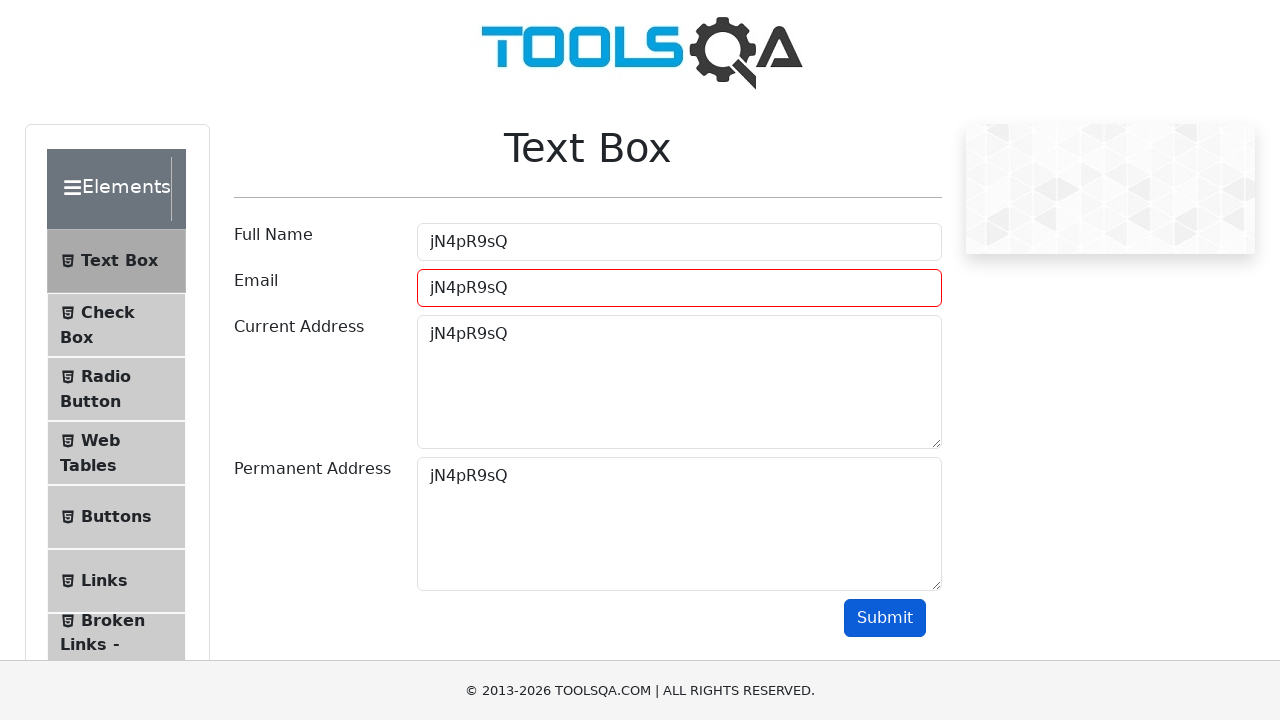